Tests the forgot password functionality by clicking the forgot password link, entering an email, and submitting the form

Starting URL: https://login.salesforce.com

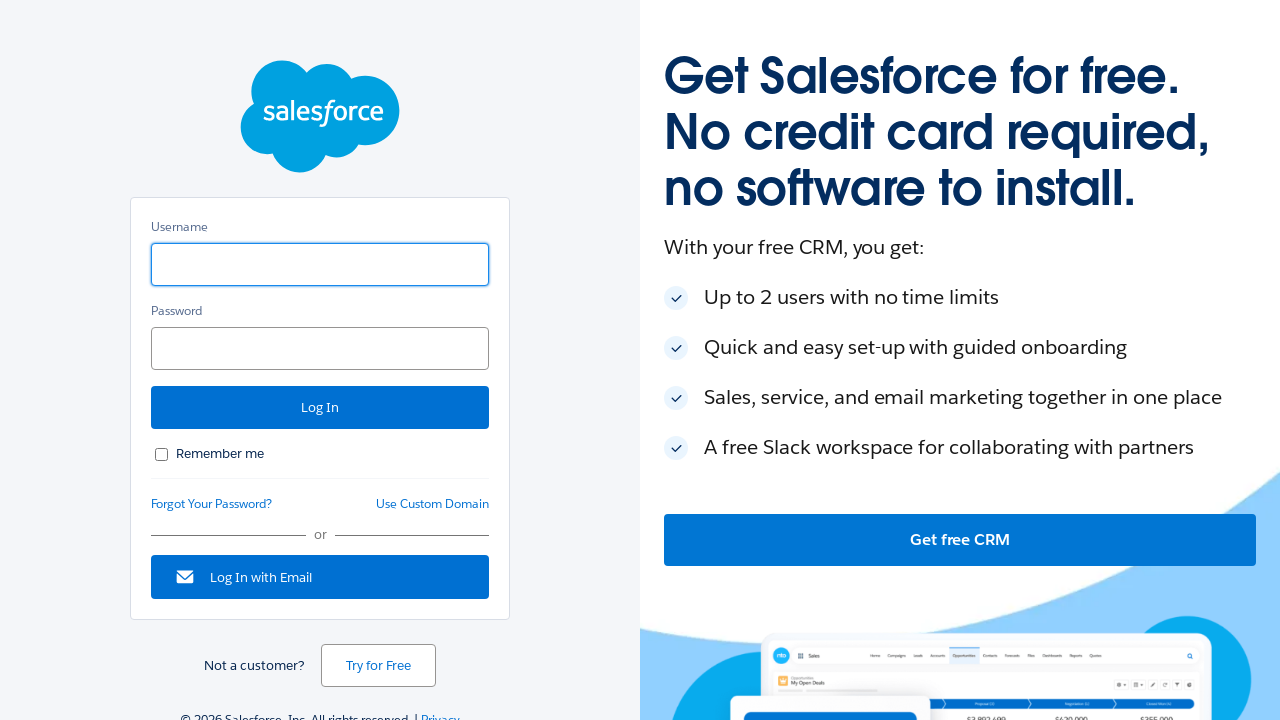

Clicked forgot password link at (212, 504) on #forgot_password_link
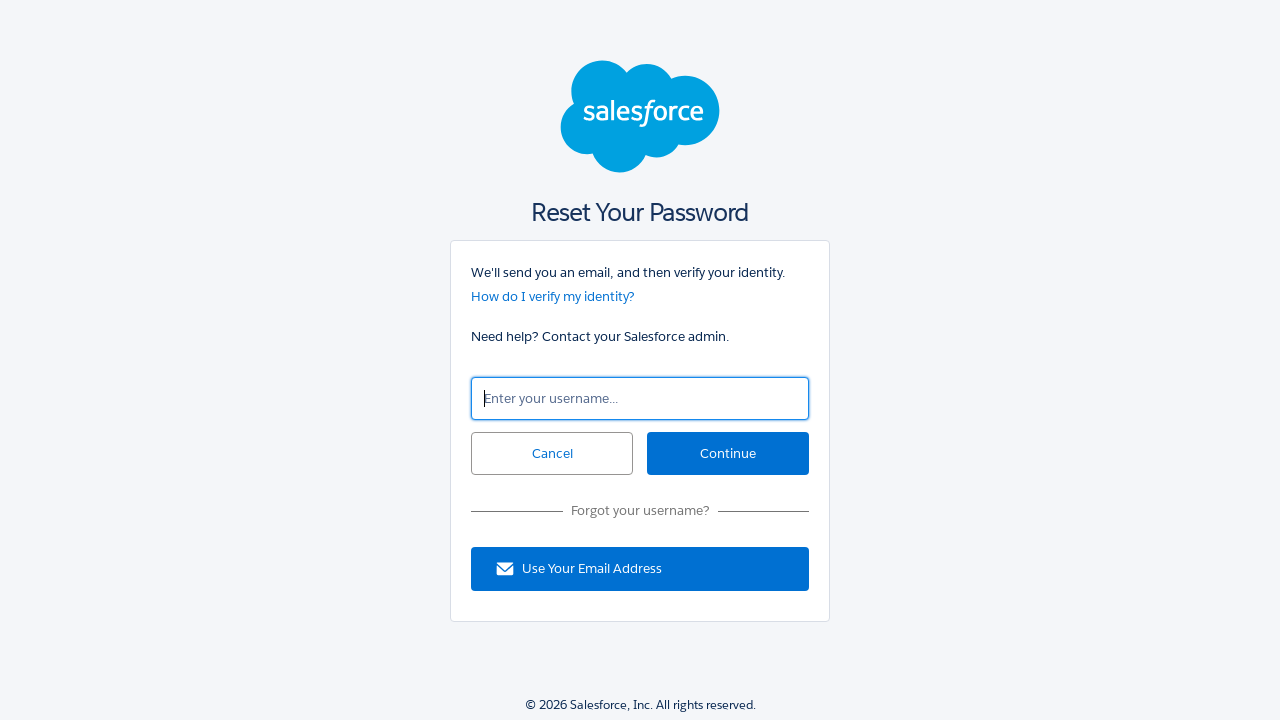

Entered email address 'testuser347@salesforce.com' in forgot password form on #un
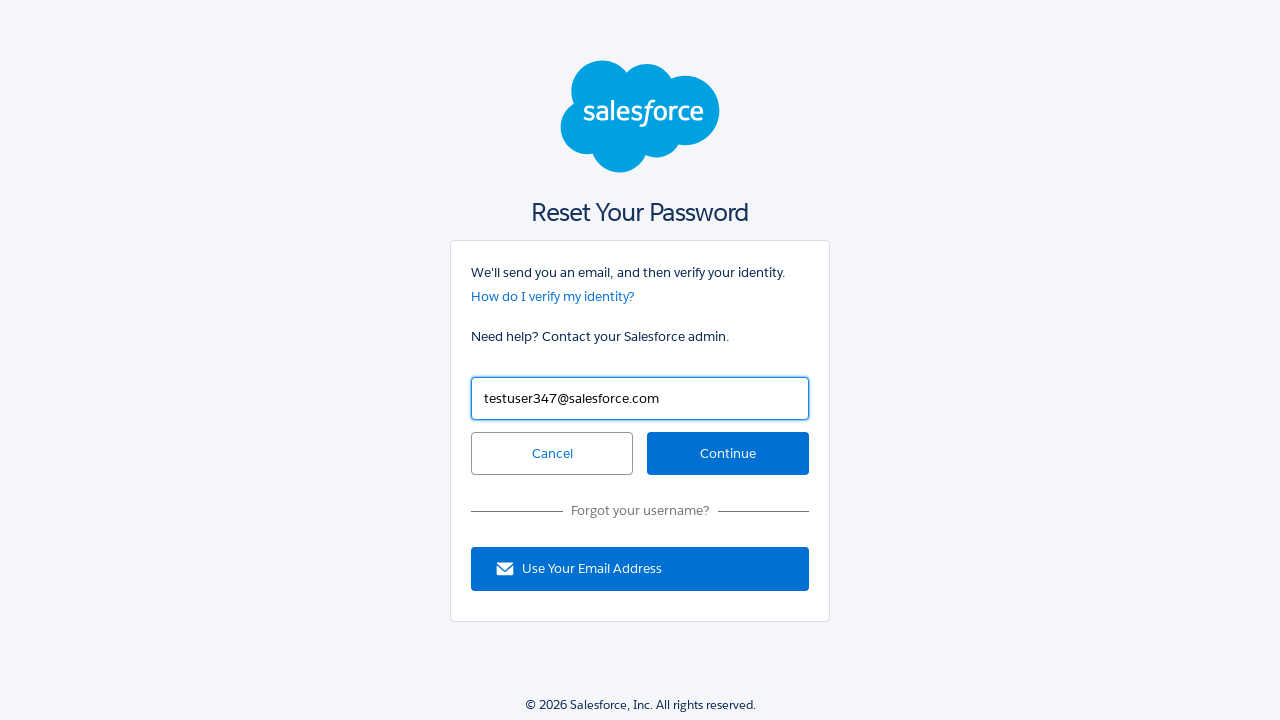

Clicked continue button to submit forgot password request at (728, 454) on #continue
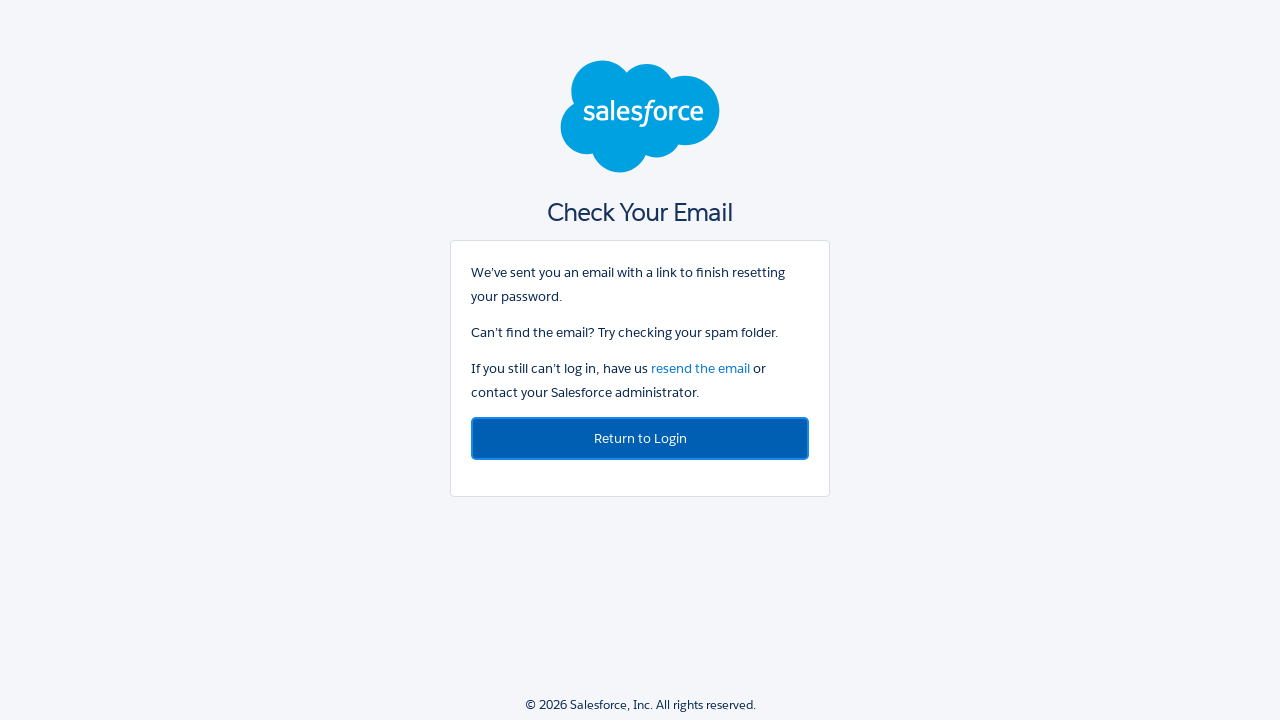

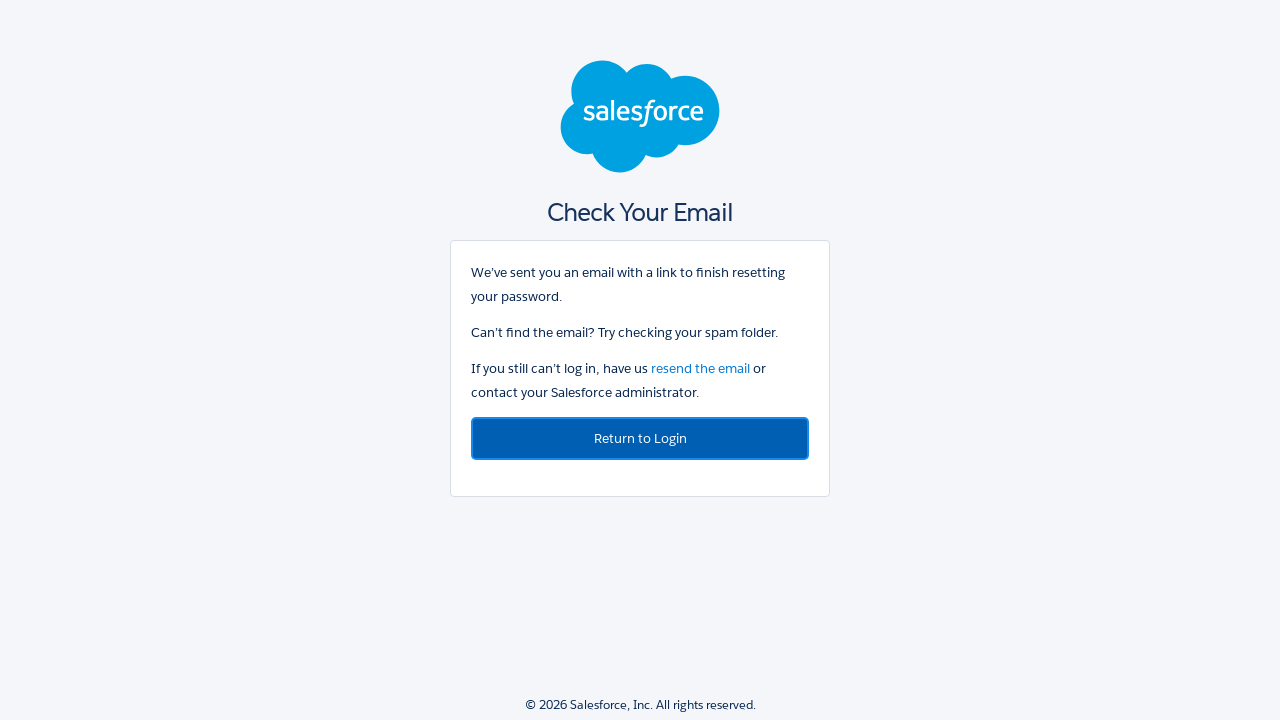